Tests drag and drop functionality within an iframe by dragging an element from source to destination

Starting URL: https://jqueryui.com/droppable/

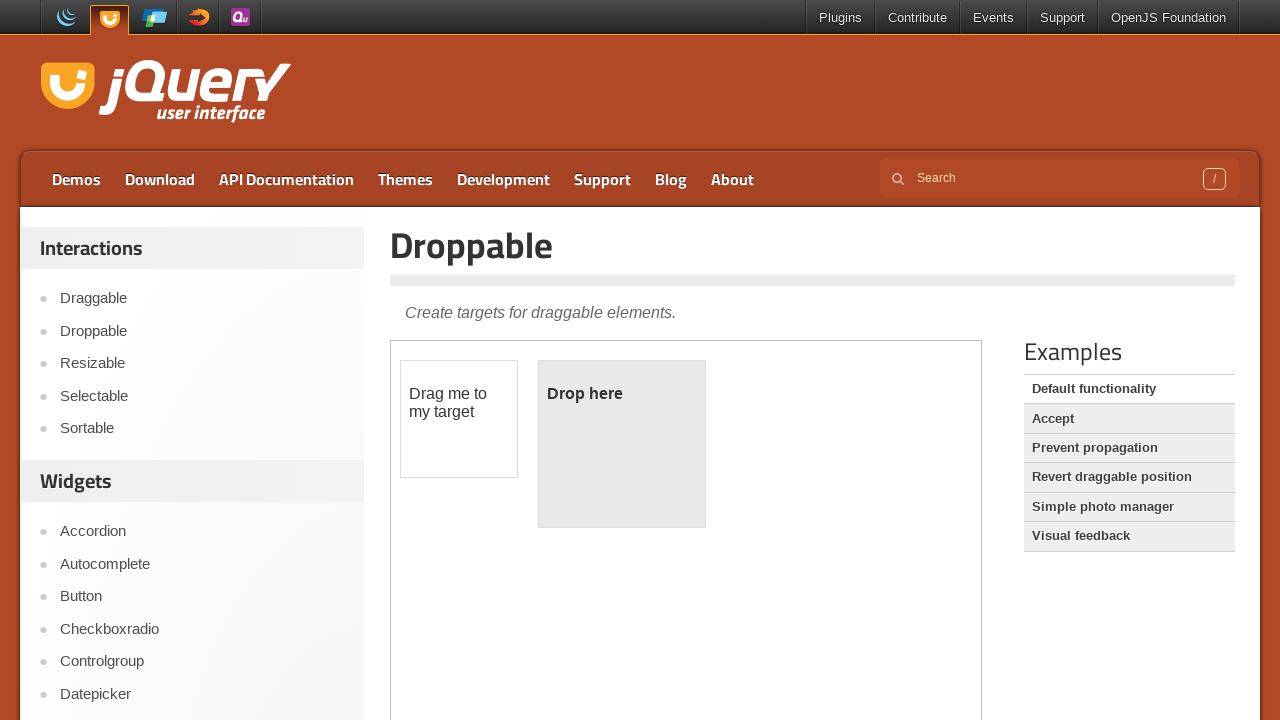

Located the demo frame for drag and drop functionality
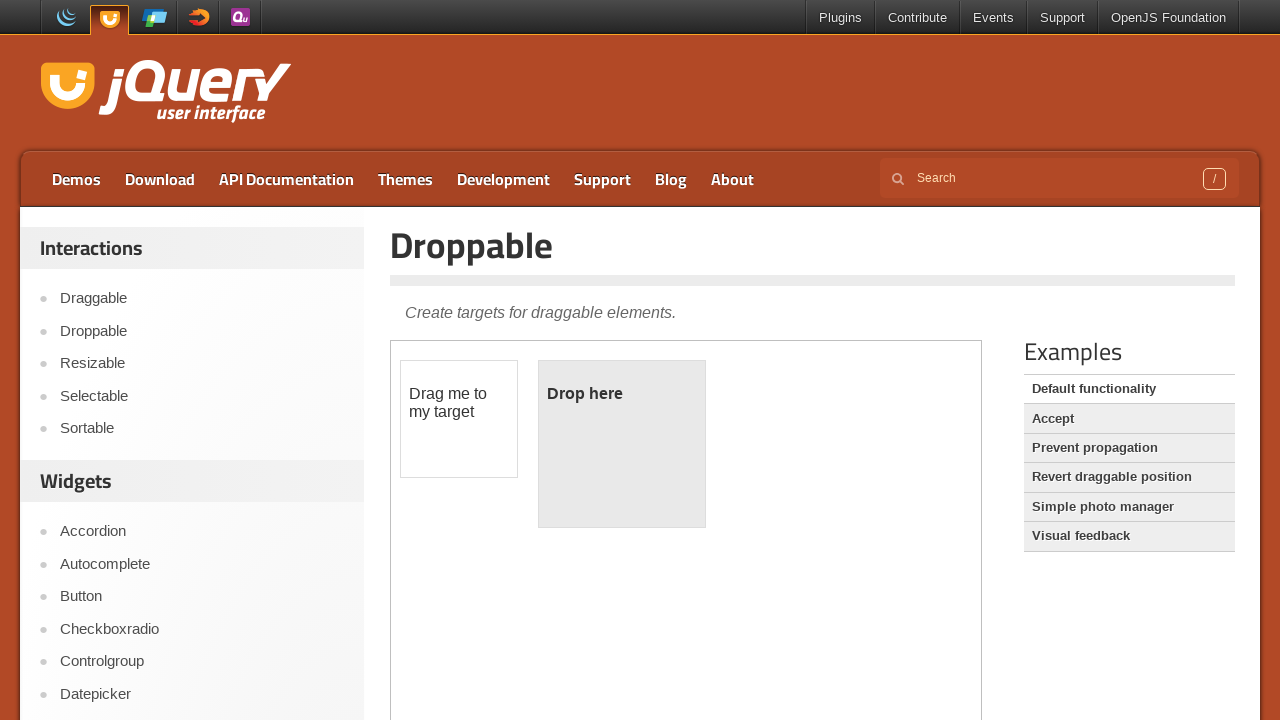

Located the draggable element within the iframe
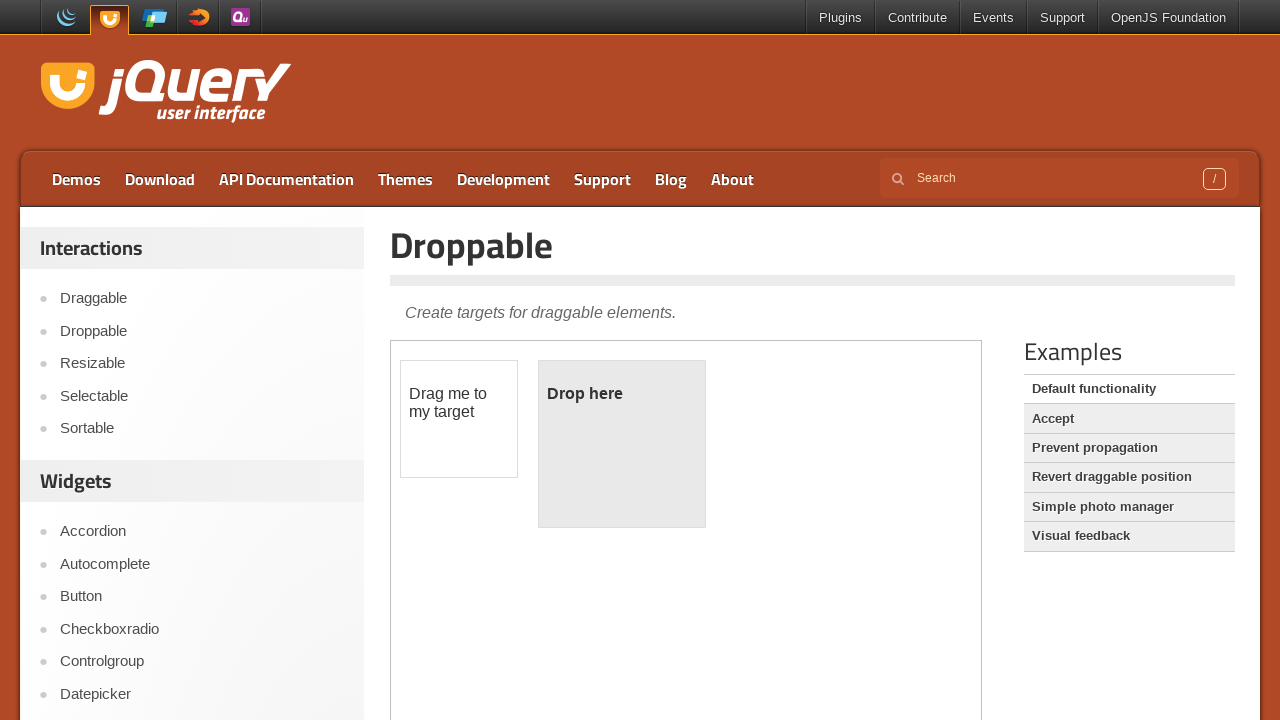

Located the droppable element within the iframe
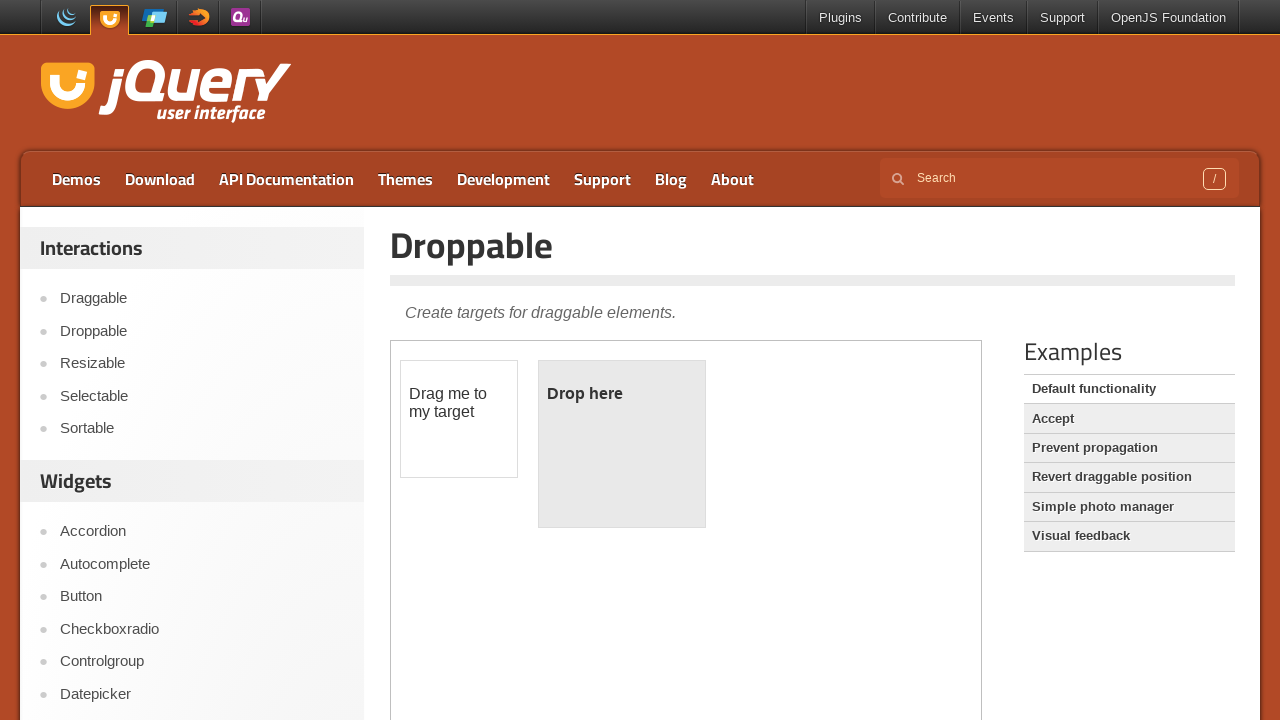

Dragged element from source to destination within the iframe at (622, 444)
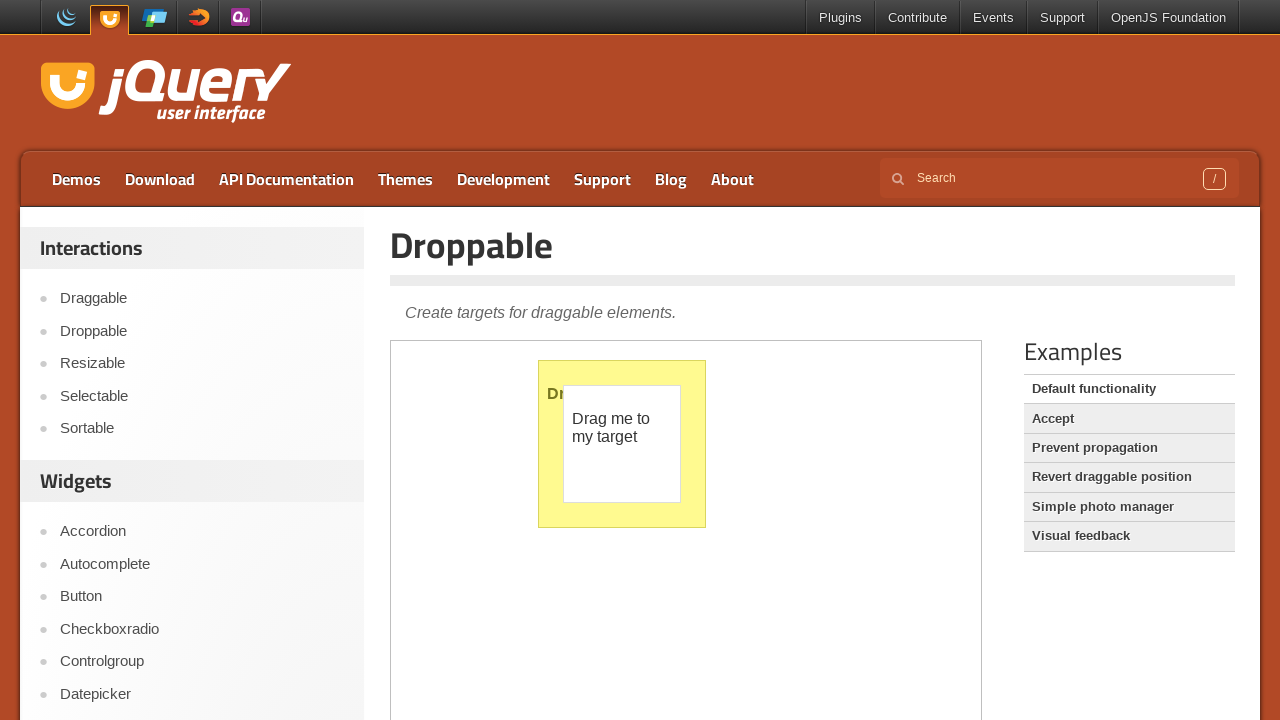

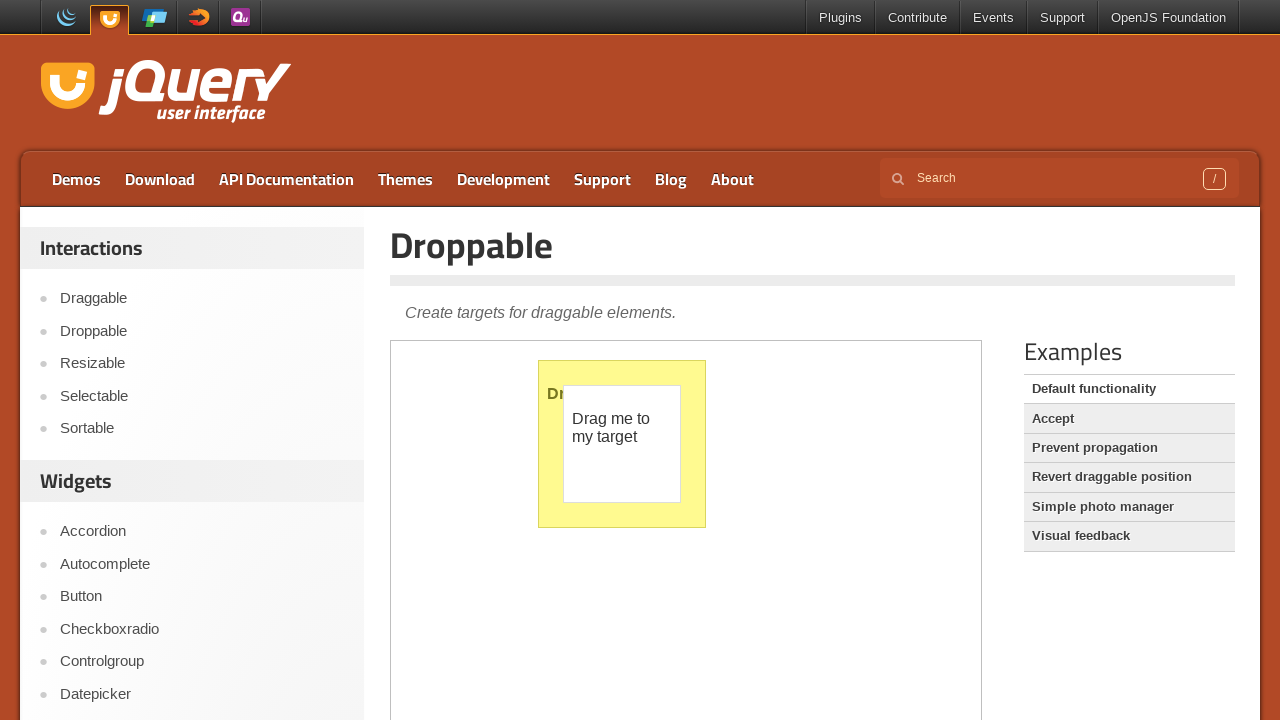